Tests alert handling functionality by clicking a confirm button and dismissing the browser alert dialog that appears

Starting URL: https://www.rahulshettyacademy.com/AutomationPractice/

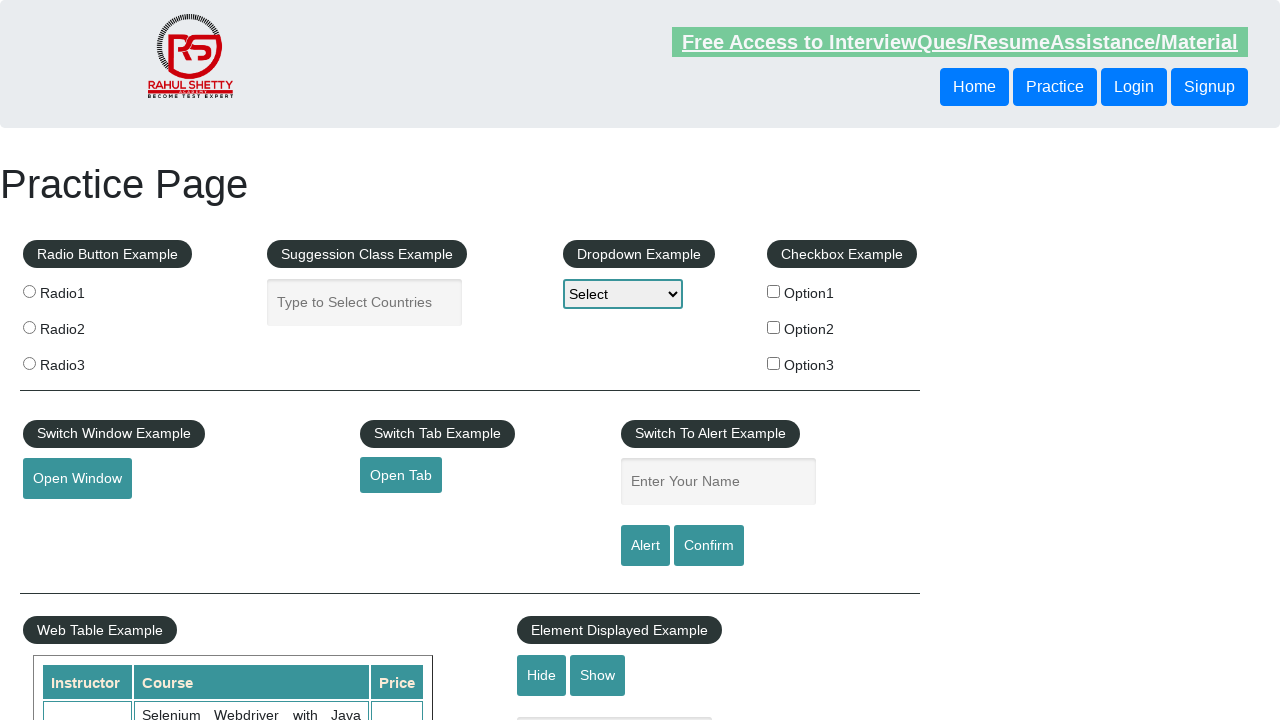

Clicked confirm button to trigger alert dialog at (709, 546) on #confirmbtn
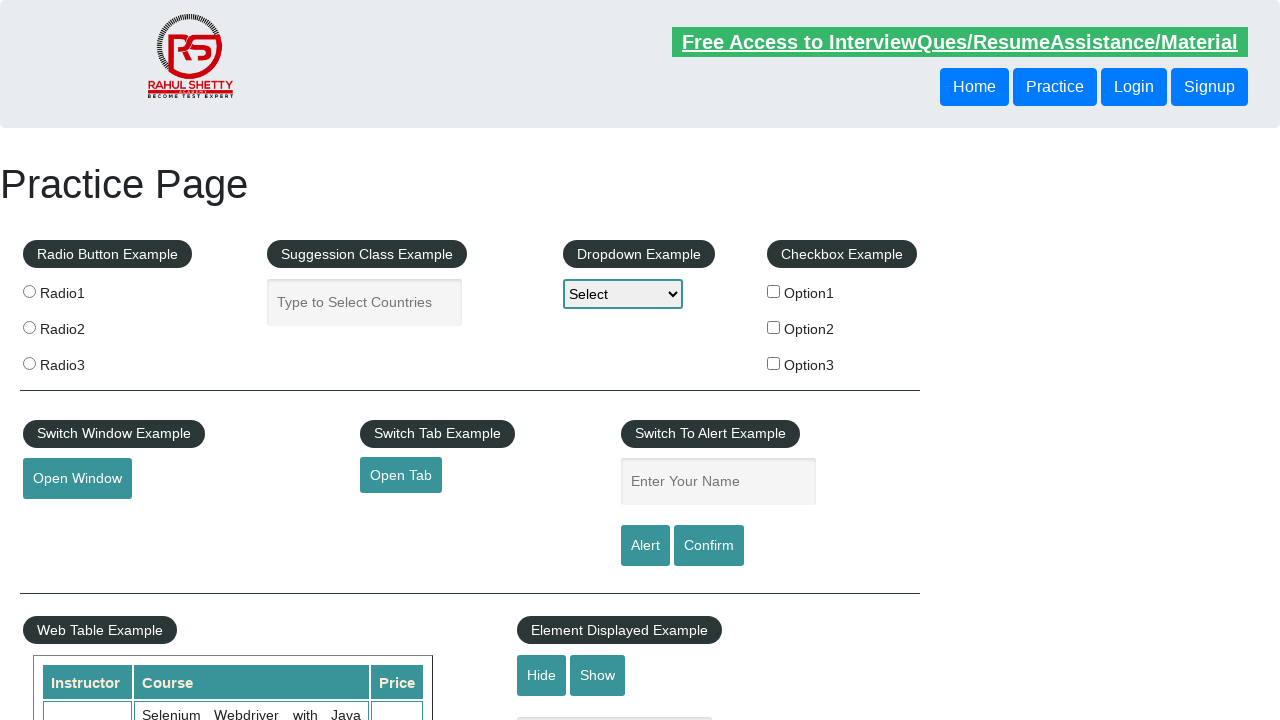

Set up dialog handler to dismiss alerts
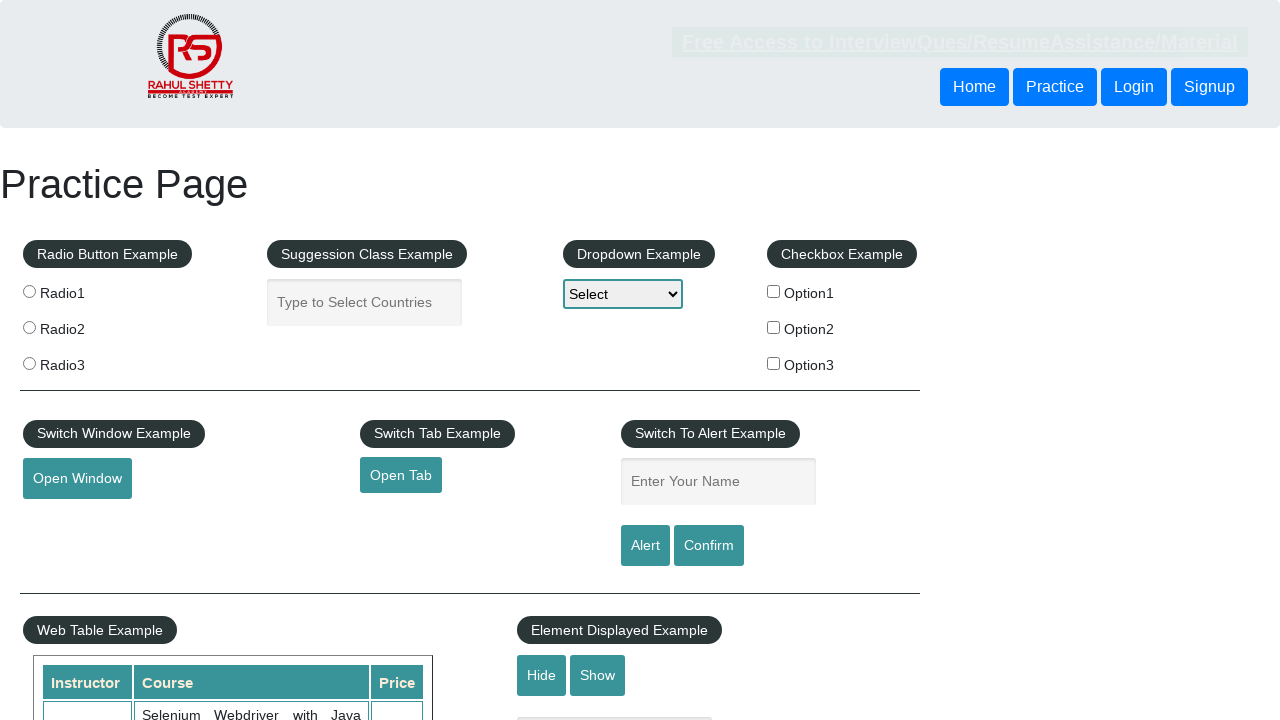

Set up one-time dialog handler to dismiss next alert
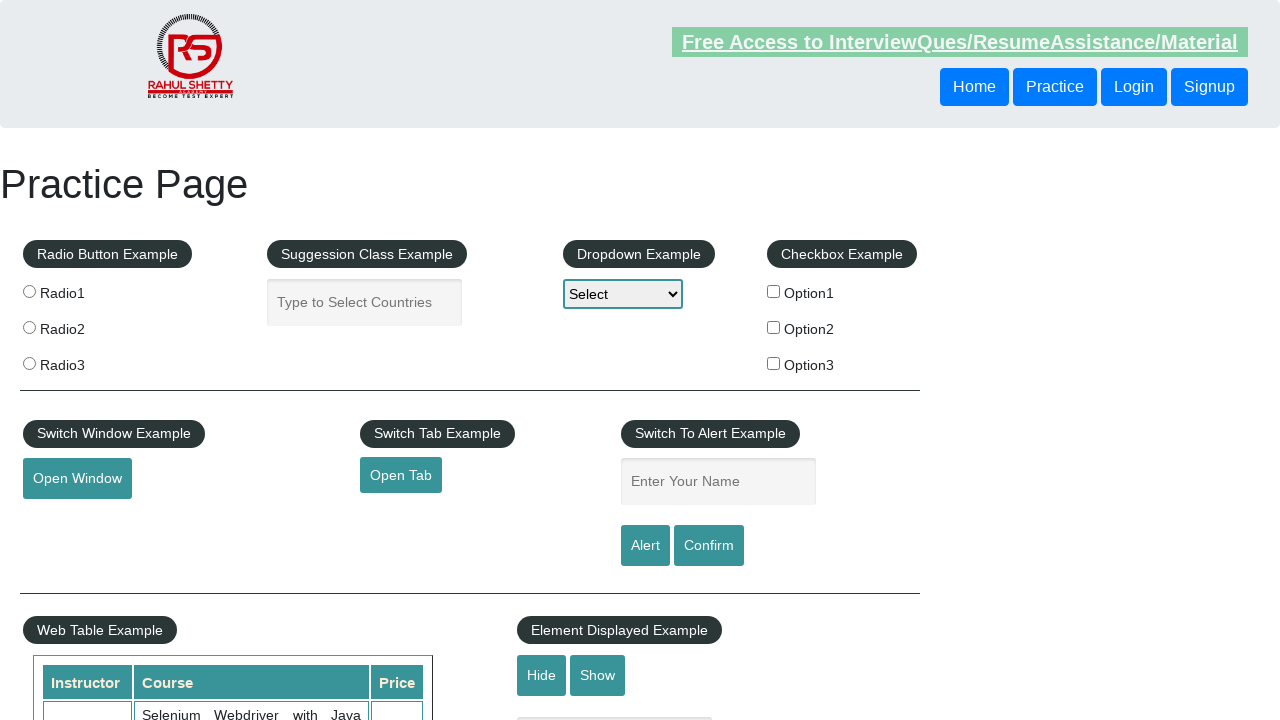

Clicked confirm button again with dialog handler active at (709, 546) on #confirmbtn
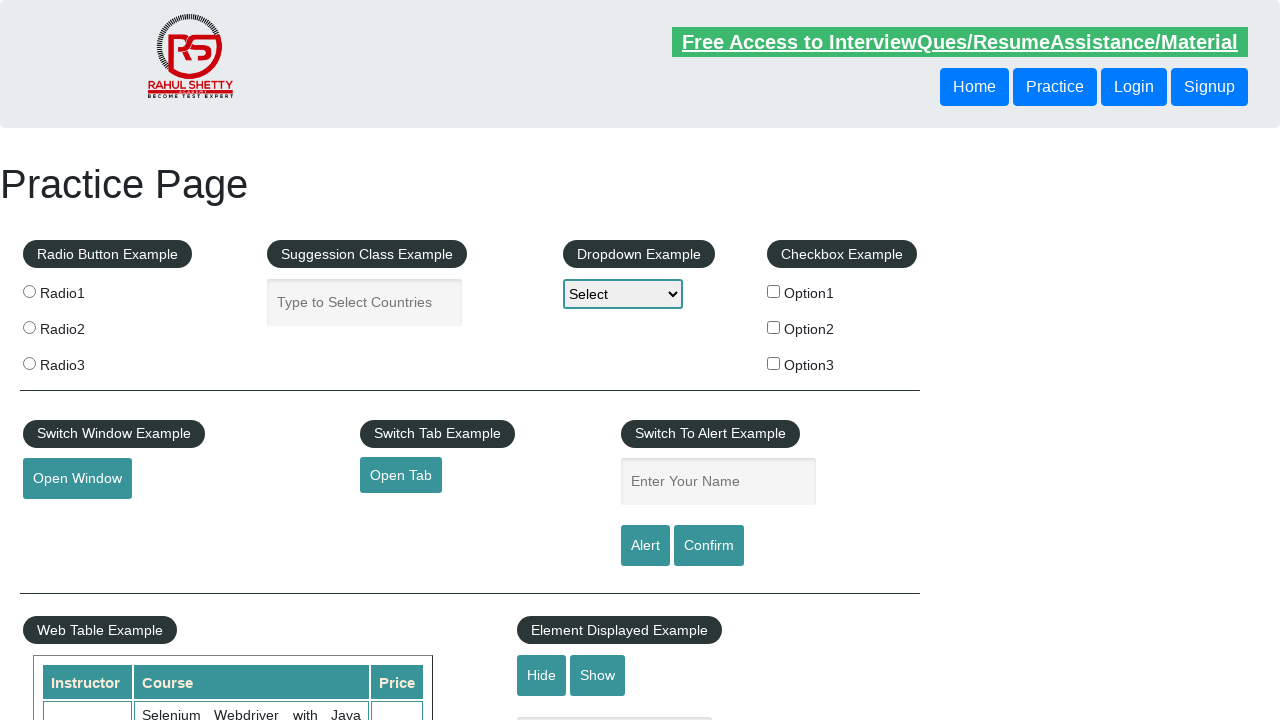

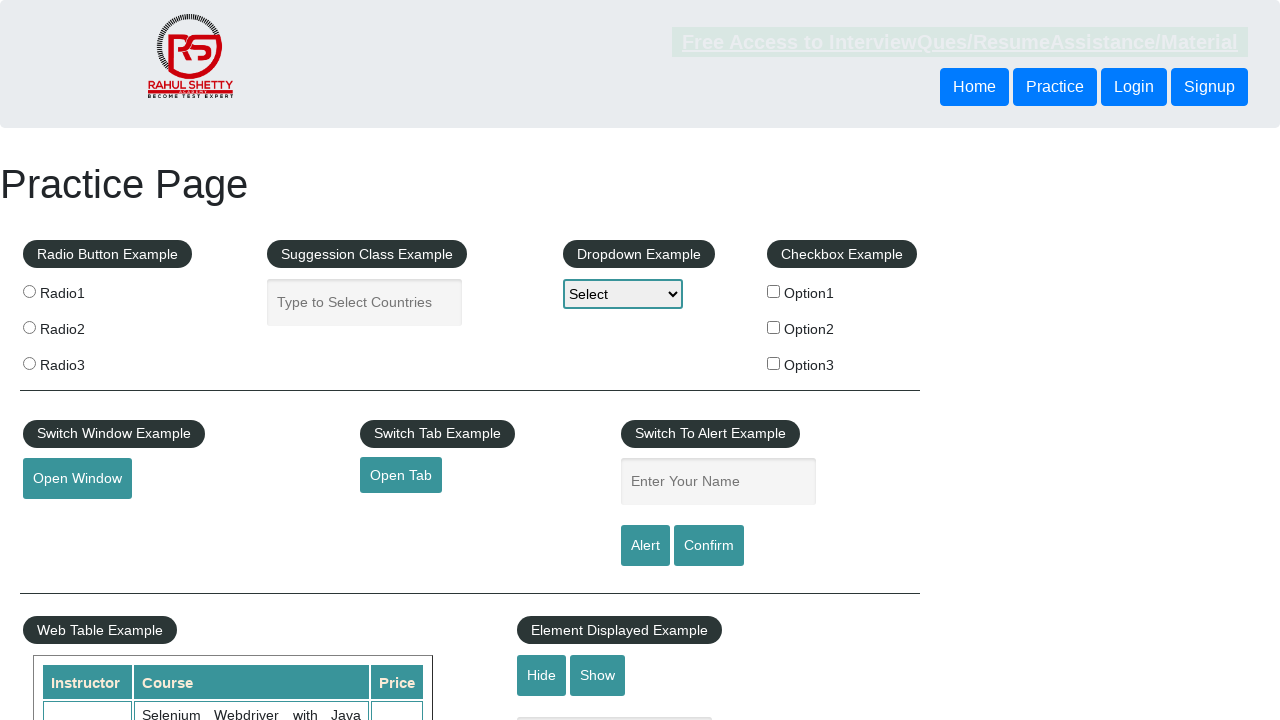